Tests an e-commerce flow by adding multiple products to cart, proceeding to checkout, and applying a promo code

Starting URL: https://rahulshettyacademy.com/seleniumPractise

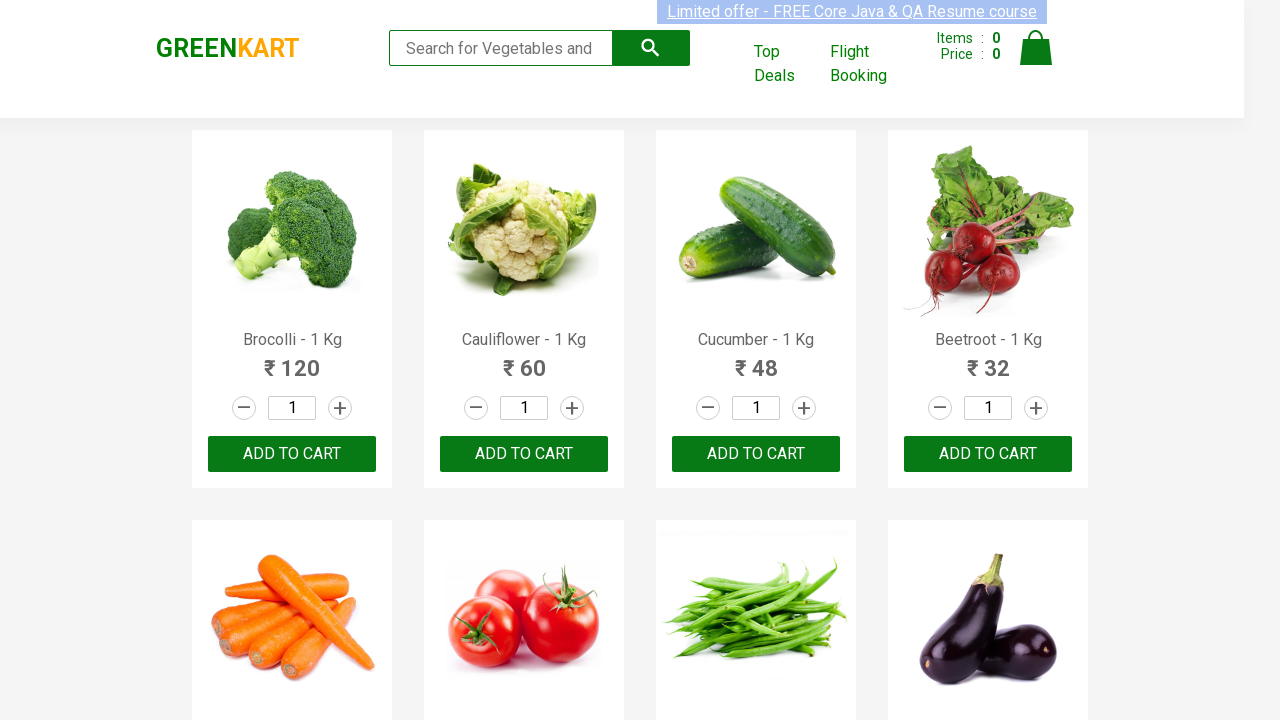

Waited for products to load on the page
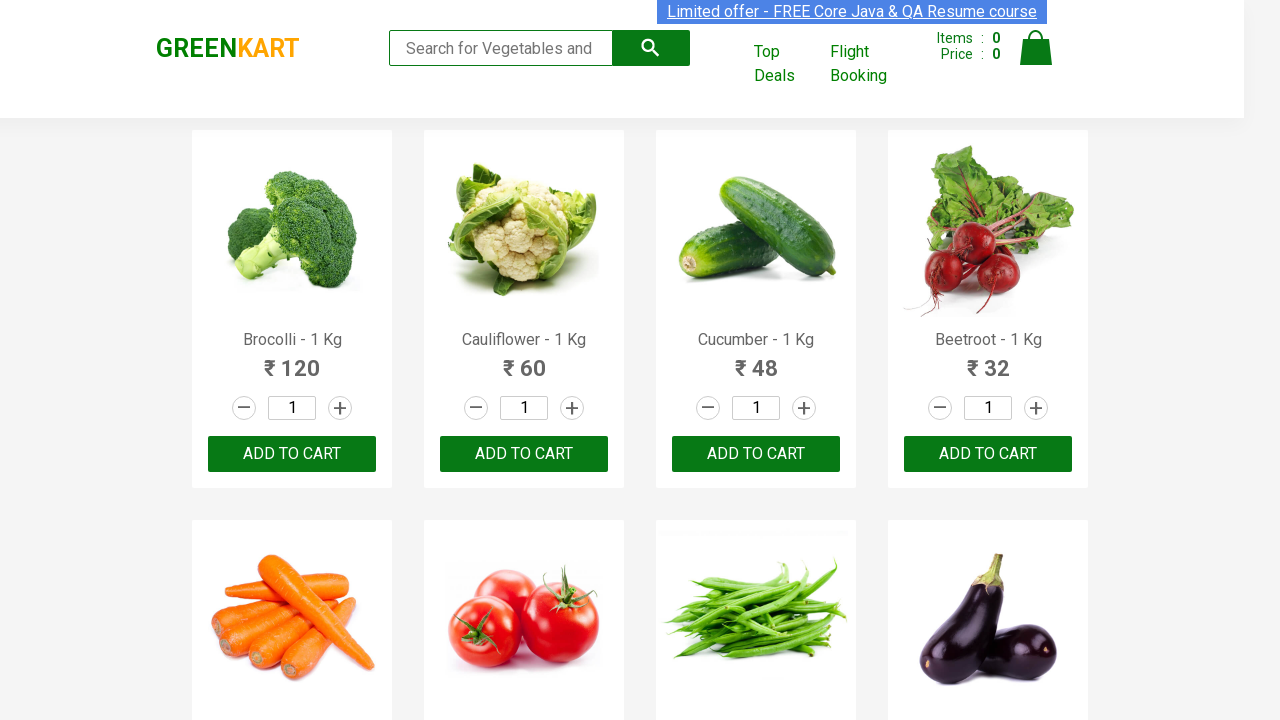

Retrieved all product elements from the catalog
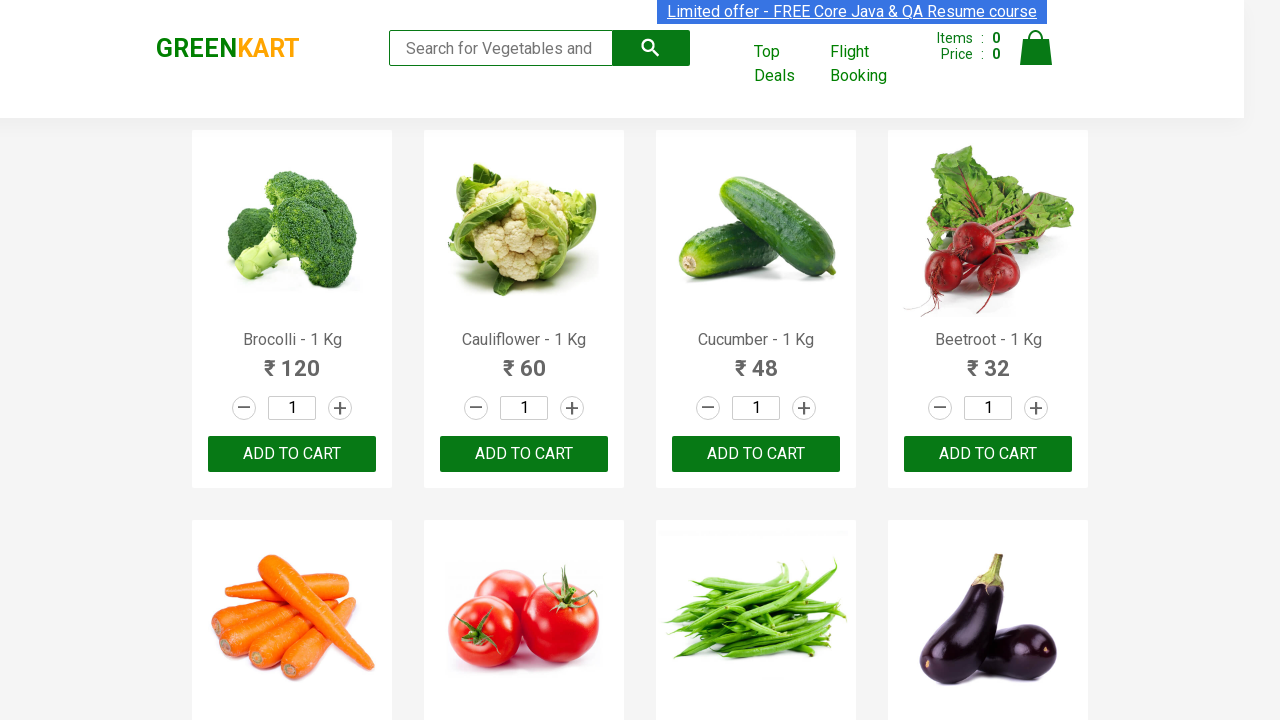

Added 'Cucumber - 1 Kg' to cart
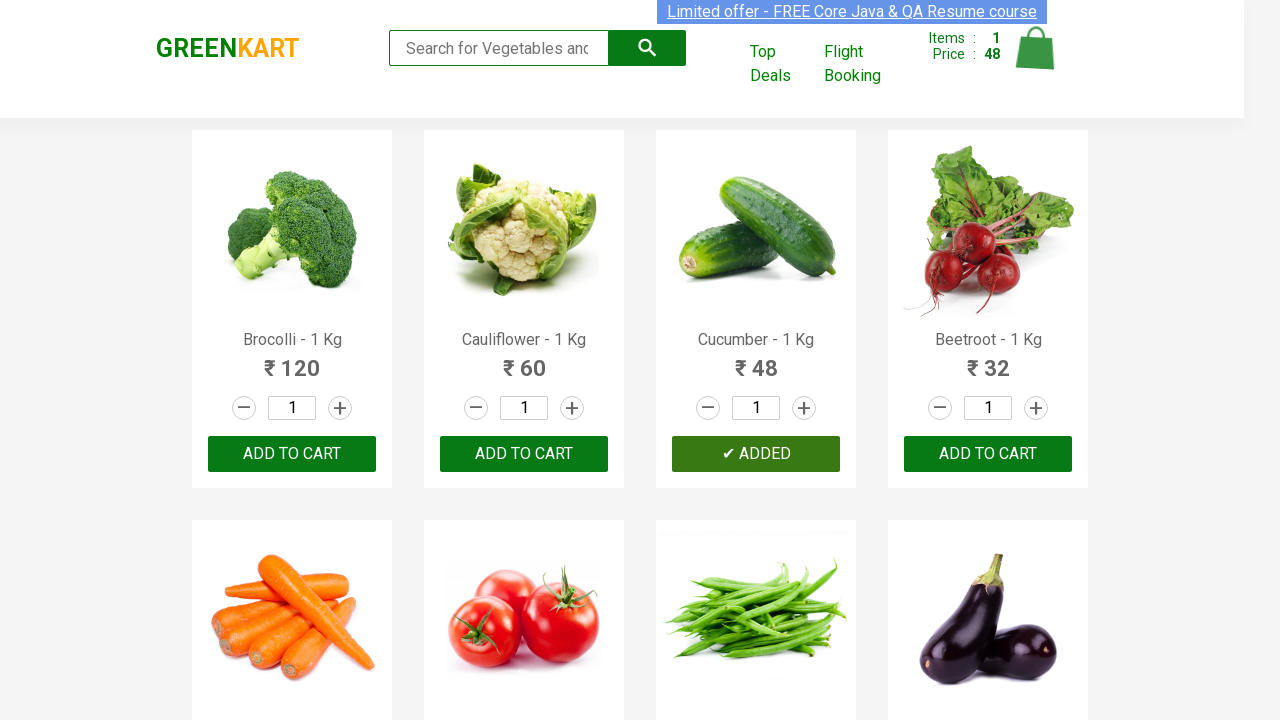

Added 'Beetroot - 1 Kg' to cart
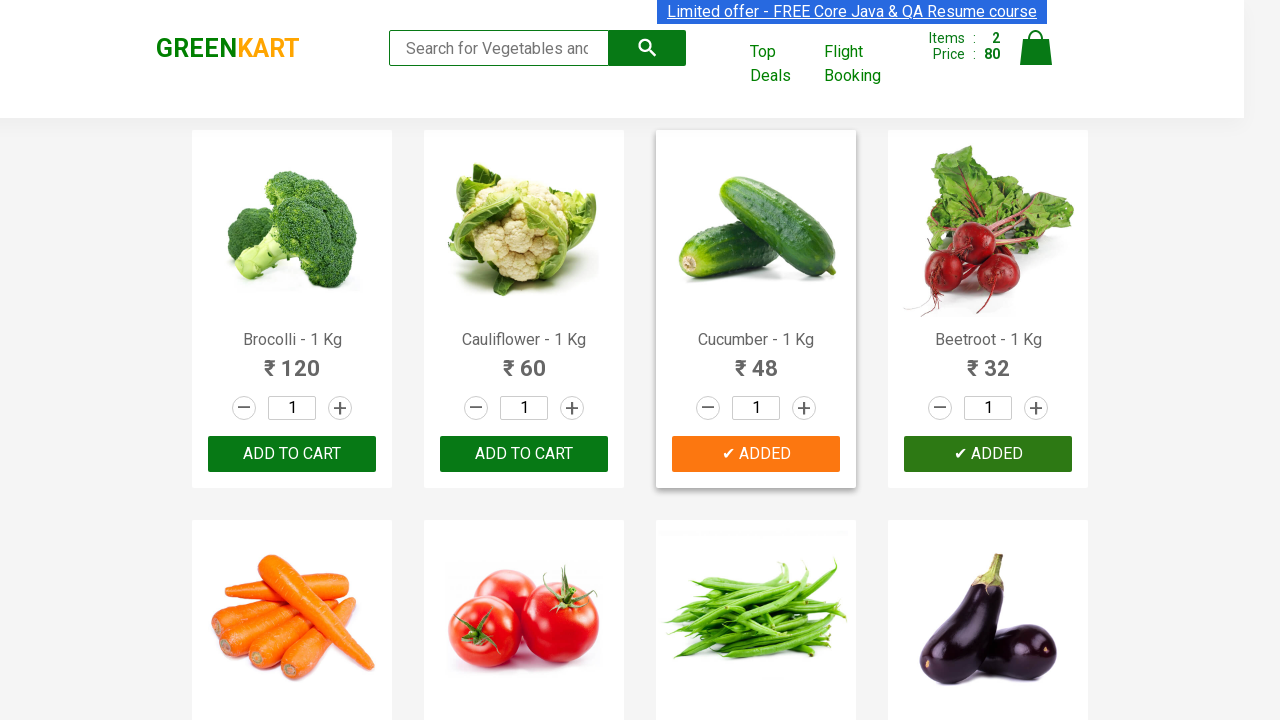

Added 'Tomato - 1 Kg' to cart
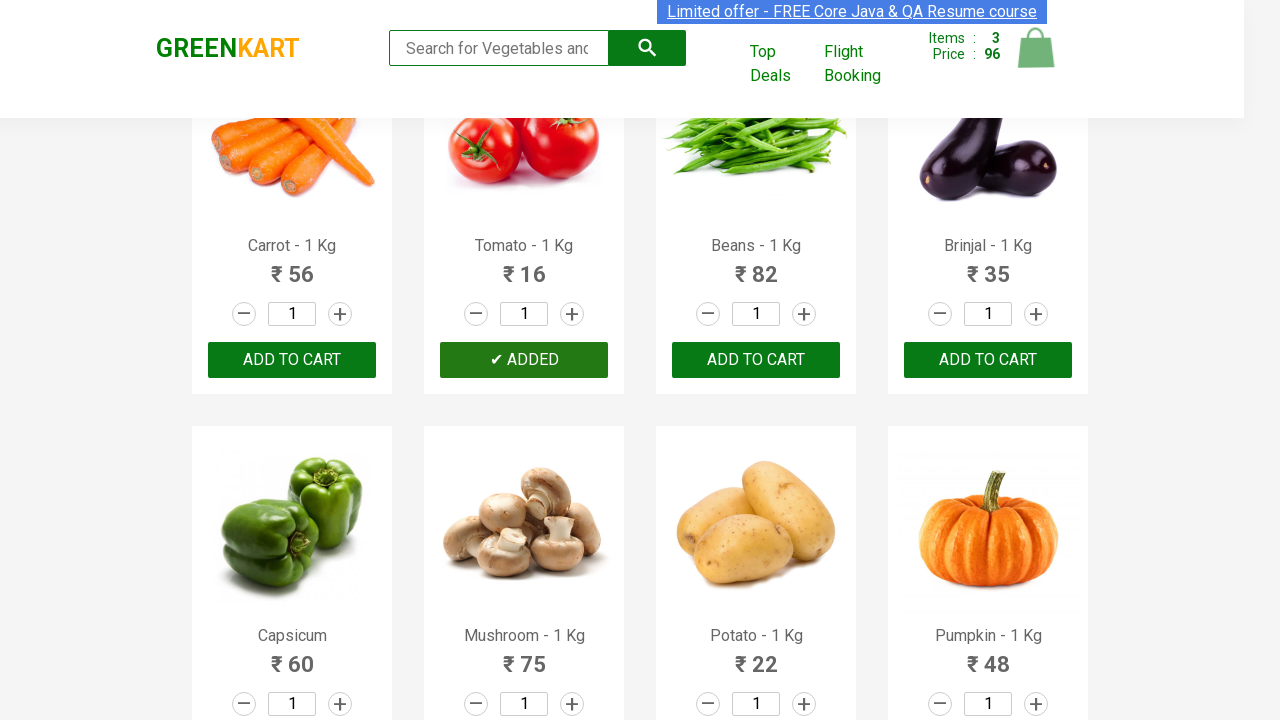

Clicked cart icon to open cart modal at (1036, 48) on .cart-icon img
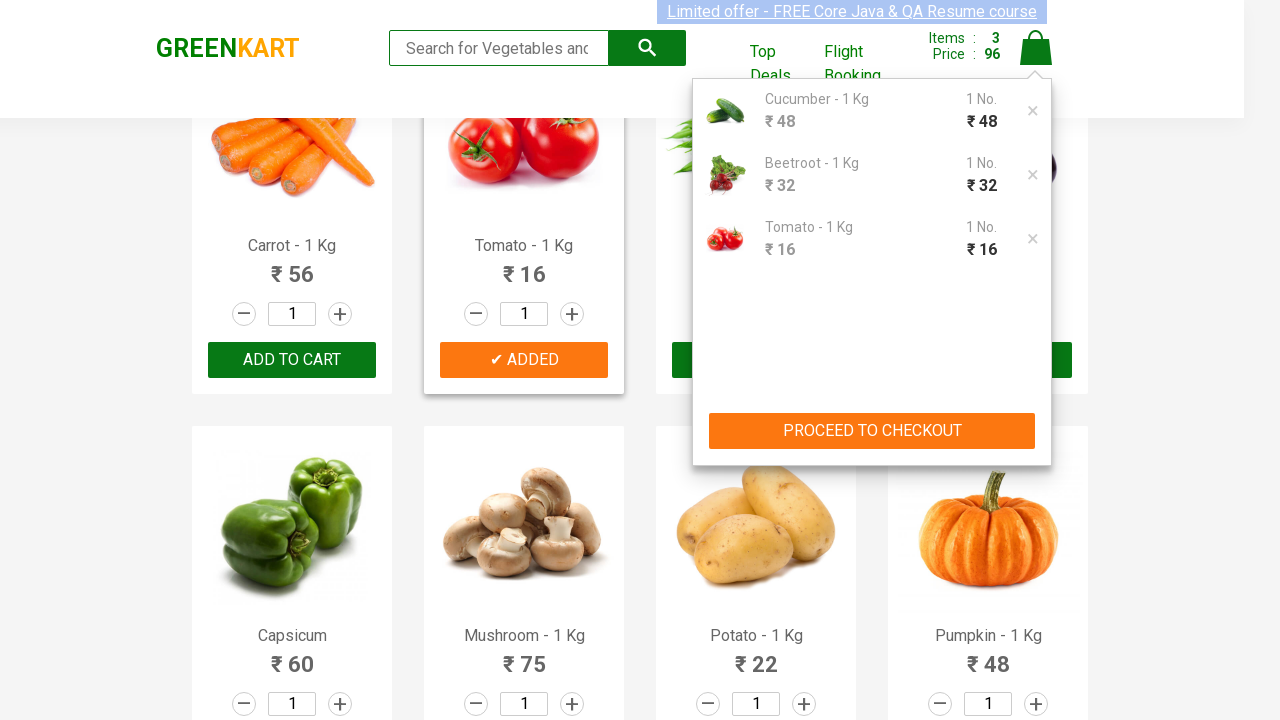

Clicked checkout button to proceed to checkout page at (872, 431) on .cart-preview div:last-child button
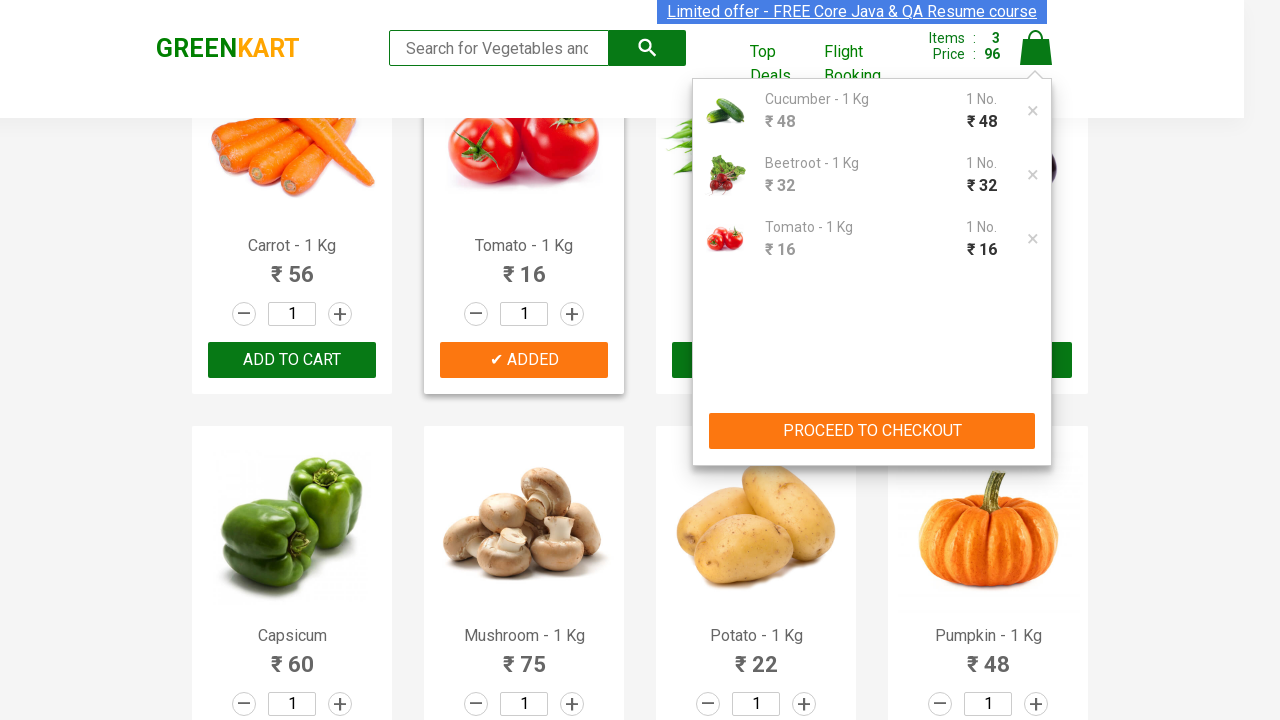

Promo code input field became visible
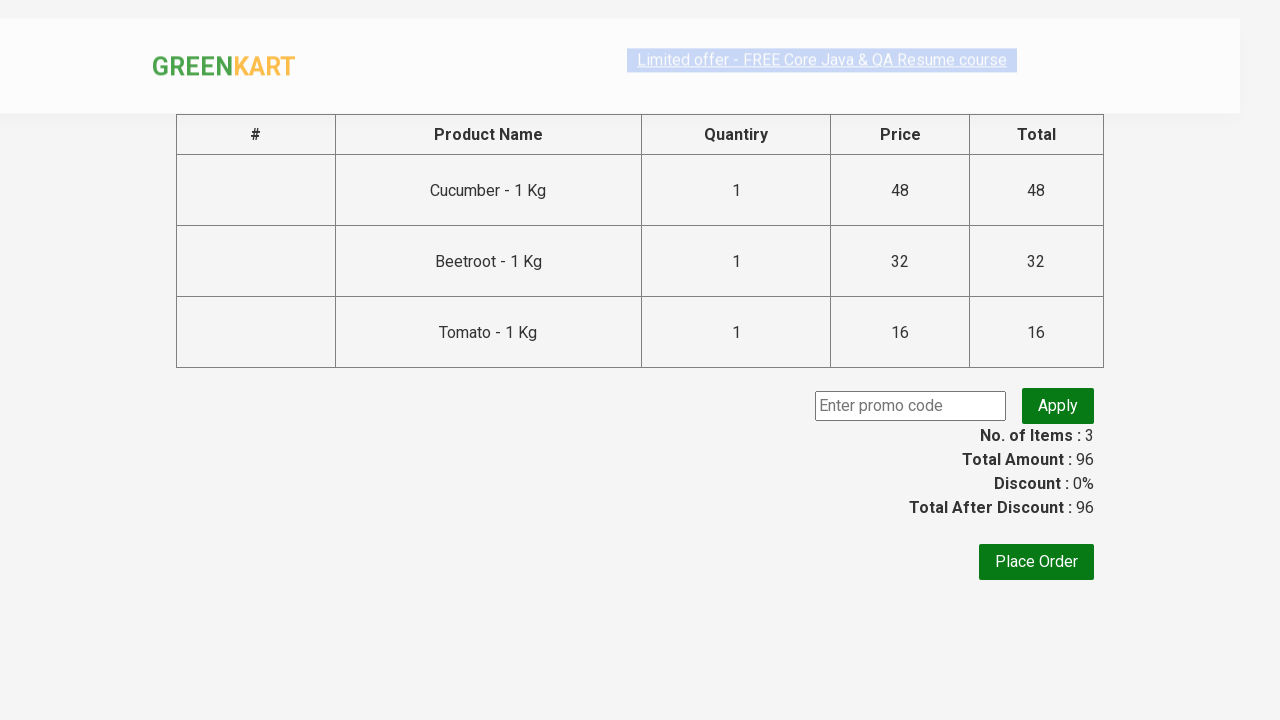

Entered promo code 'rahulshettyacademy' into the input field on input.promoCode
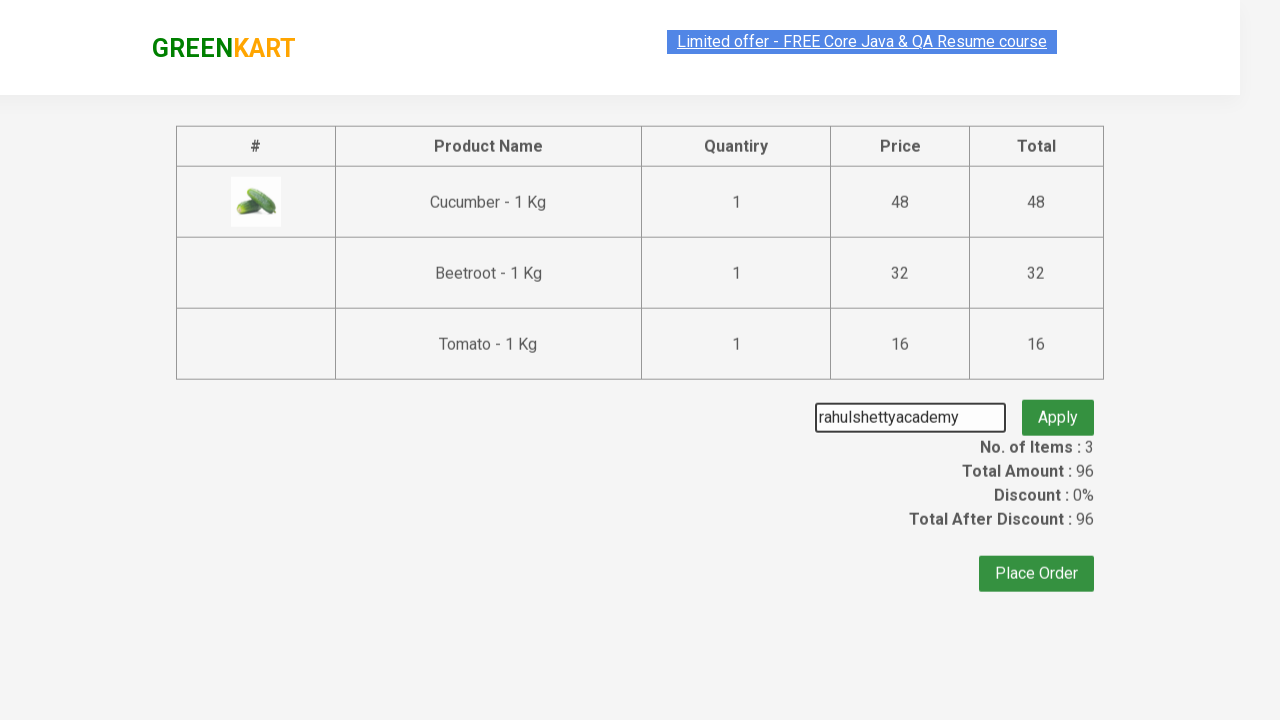

Clicked button to apply the promo code at (1058, 406) on button.promoBtn
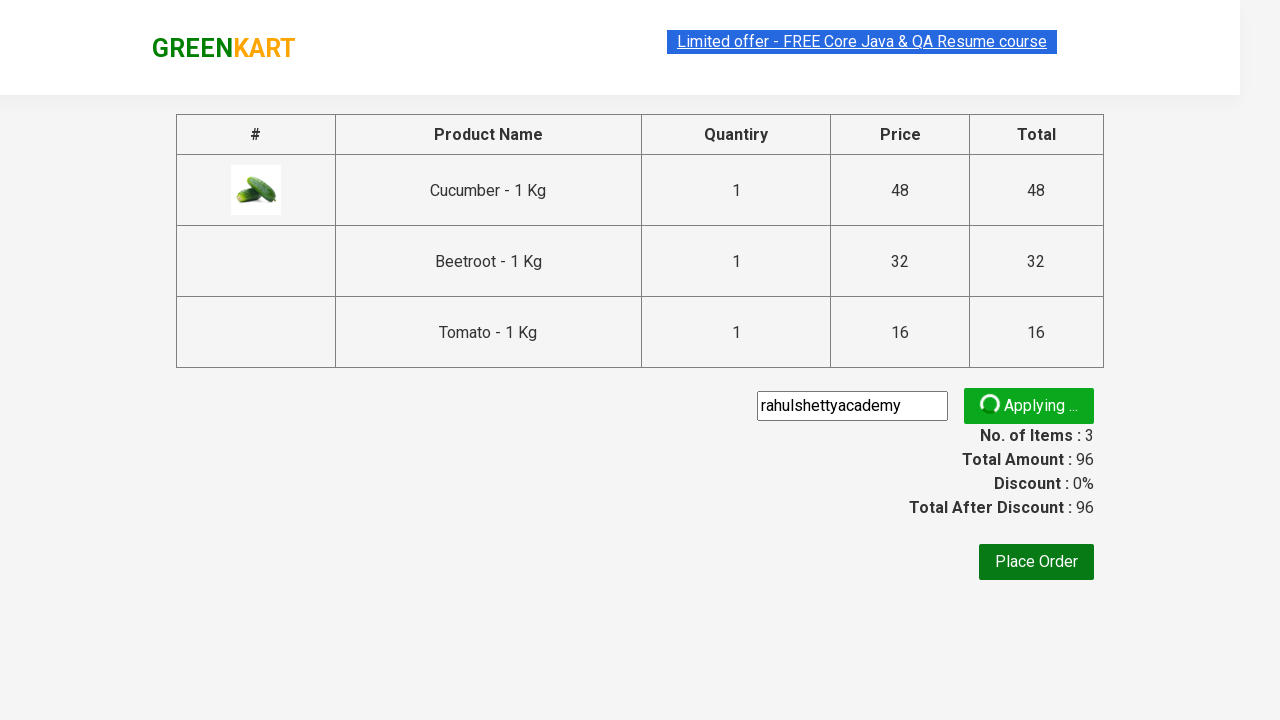

Promo code application message appeared
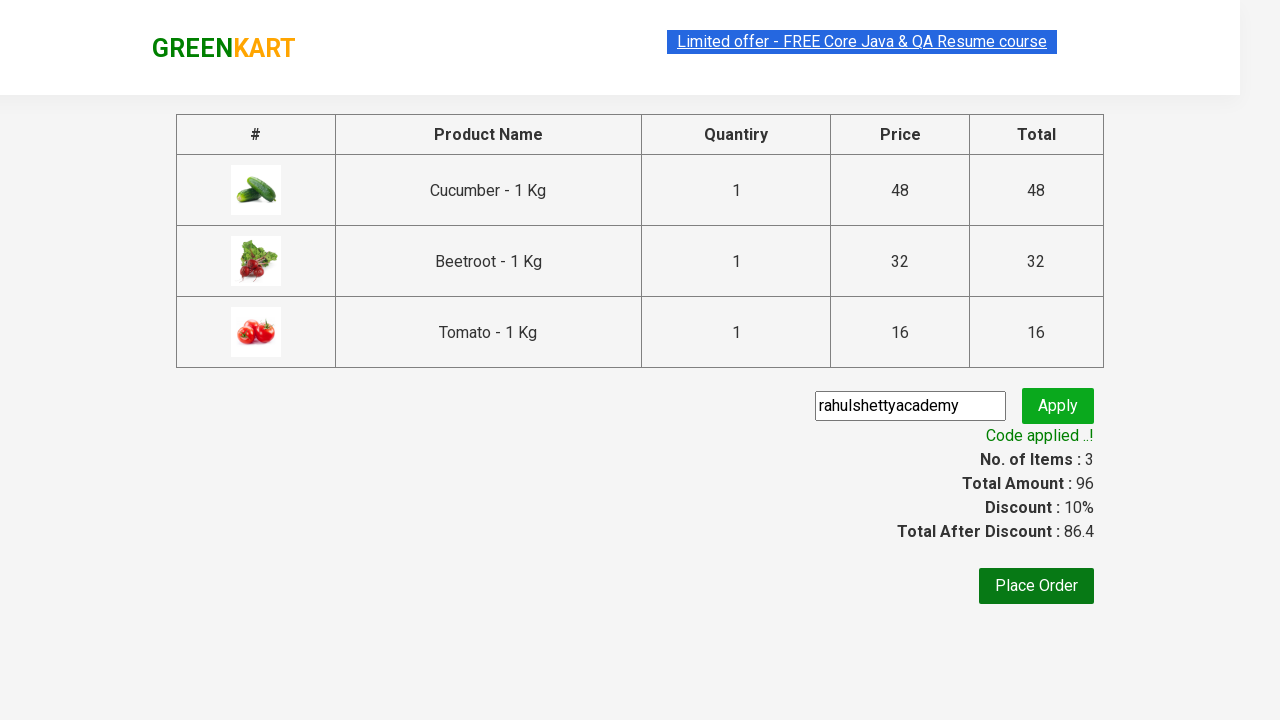

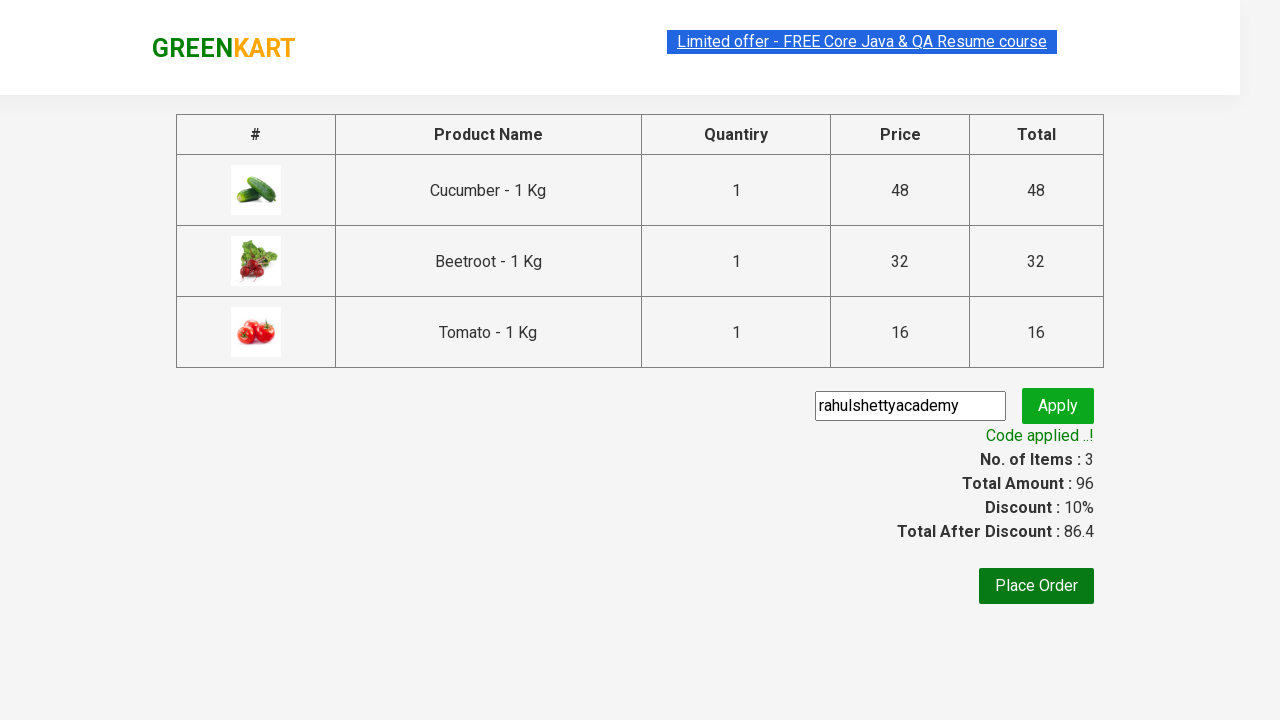